Tests GitHub signup page password validation for the 15 character requirement

Starting URL: https://github.com/join

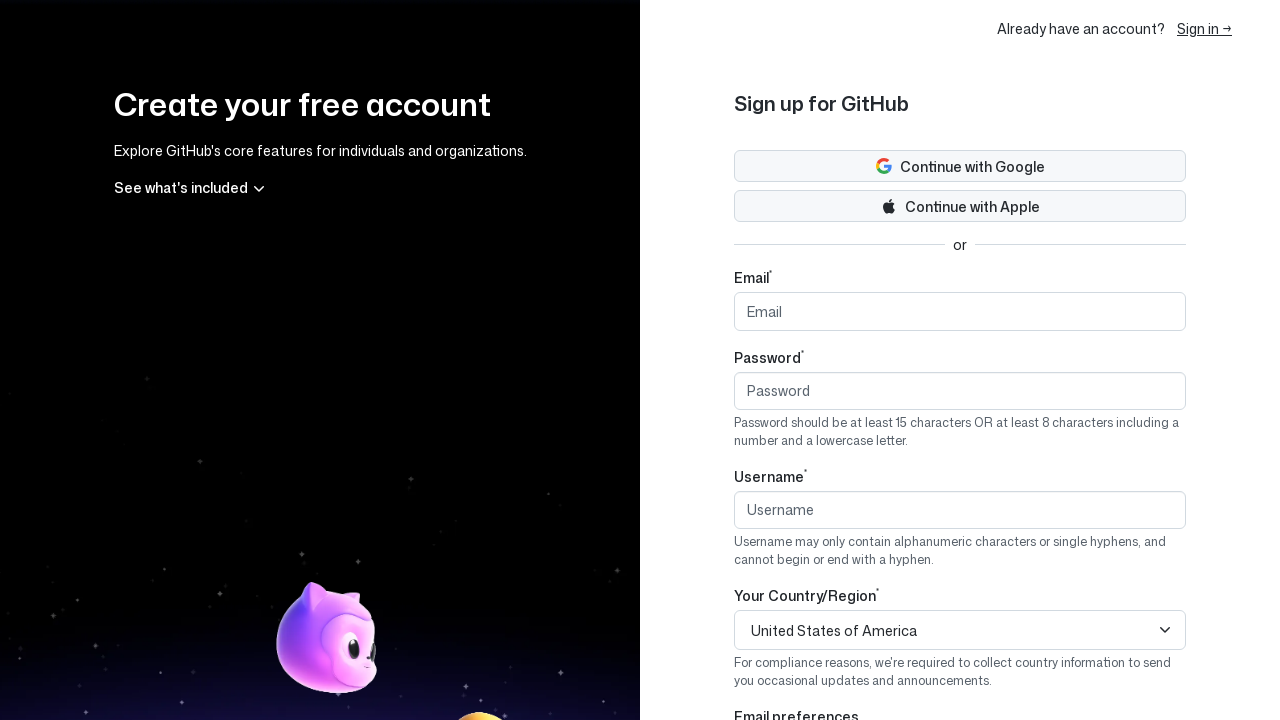

Filled password field with '12345Lp' to trigger validation on #password
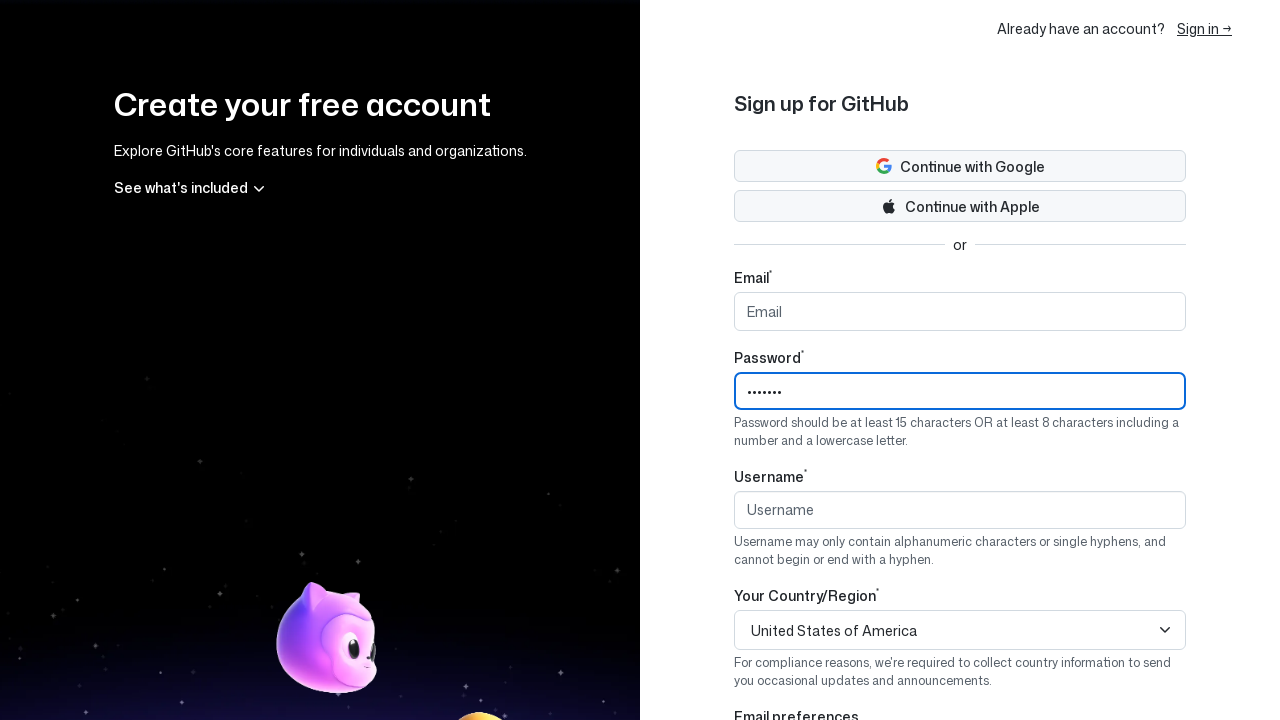

Validated that '15 character' requirement message appeared
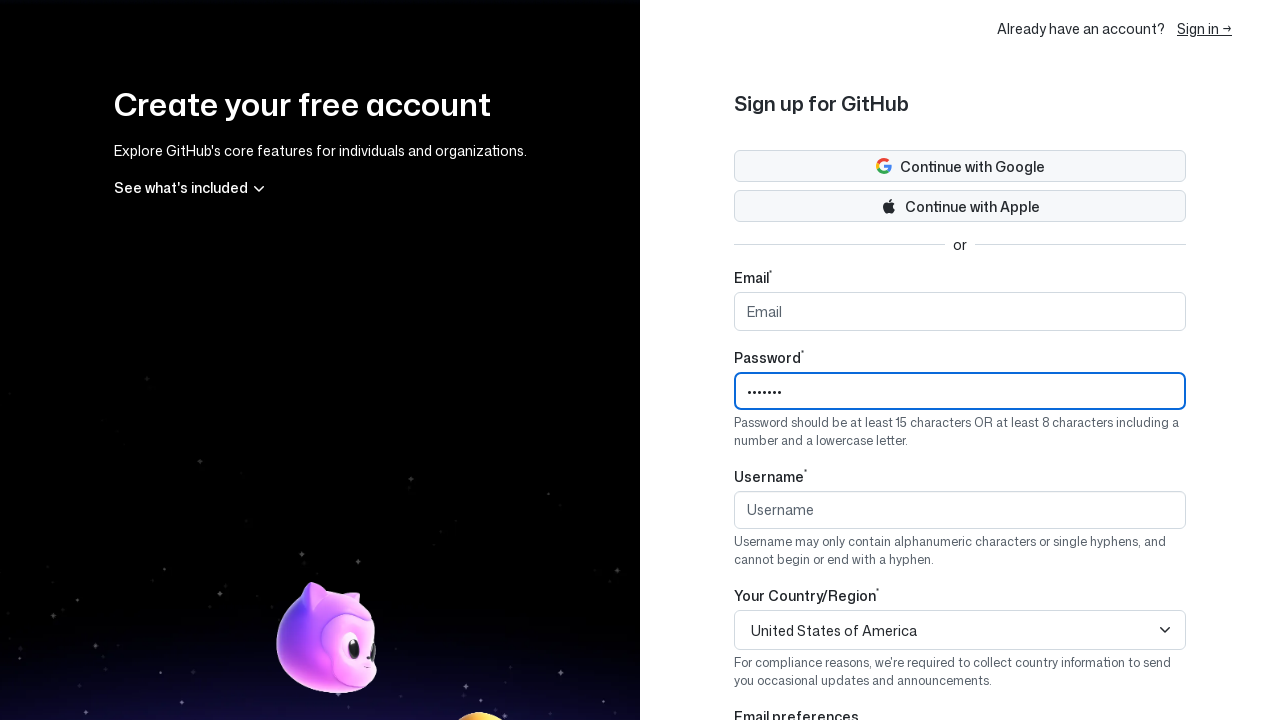

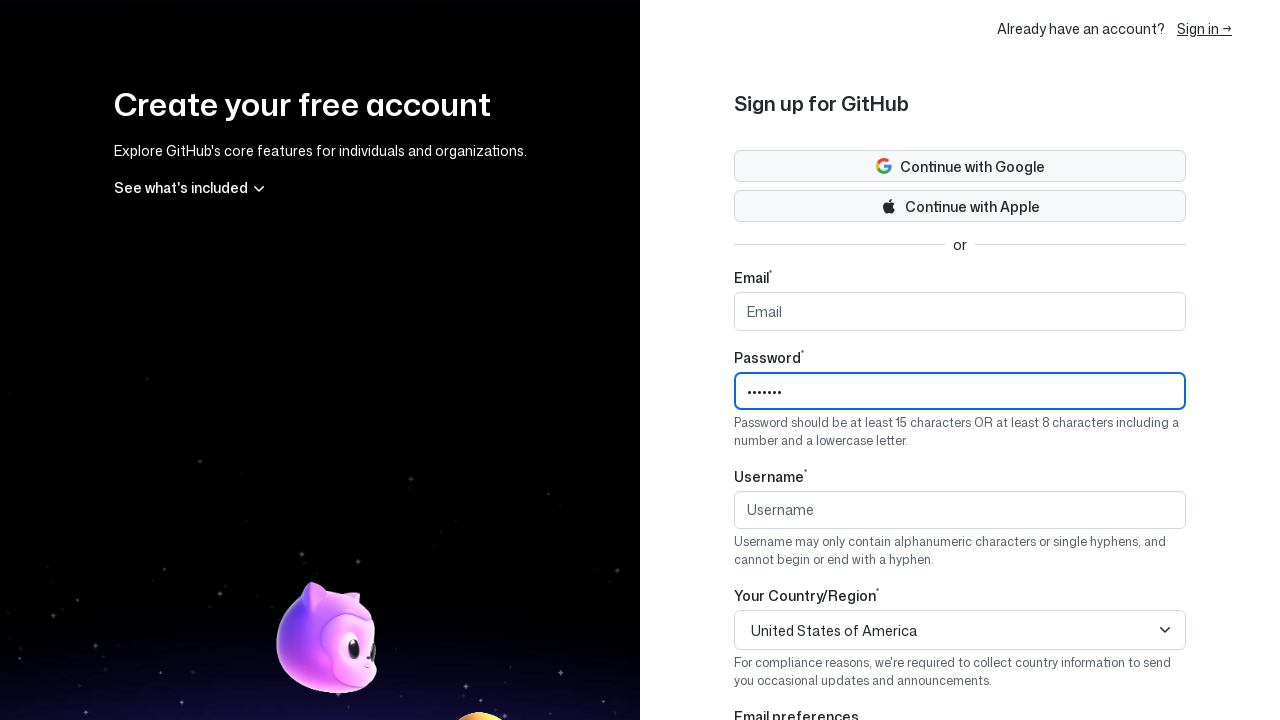